Tests the date picker by entering today's date and verifying the value

Starting URL: https://bonigarcia.dev/selenium-webdriver-java/web-form.html

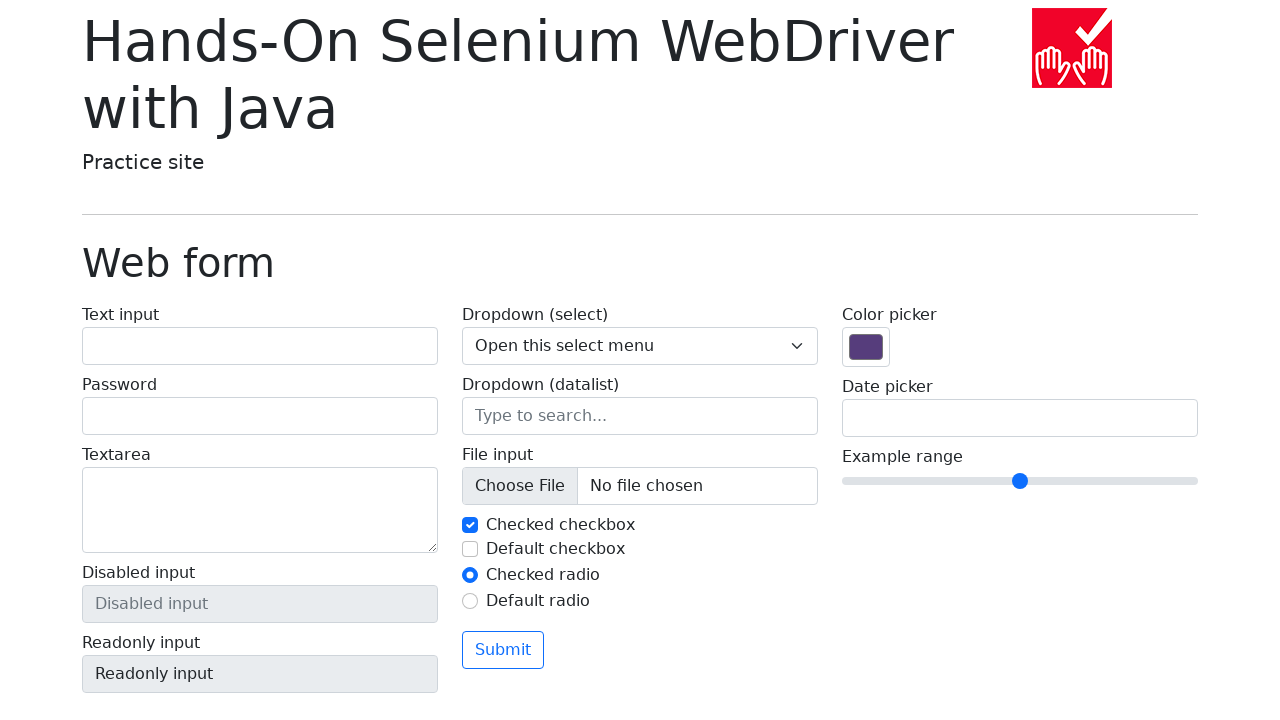

Located date input field with name 'my-date'
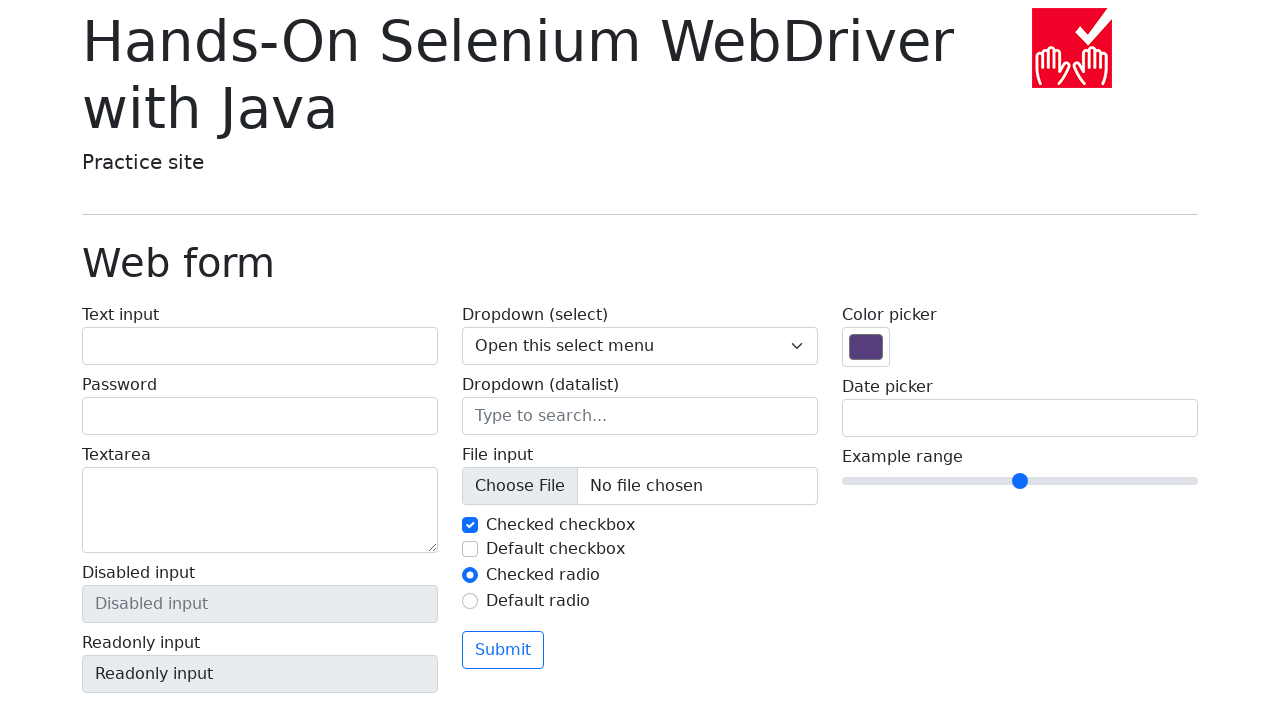

Verified date field is initially empty
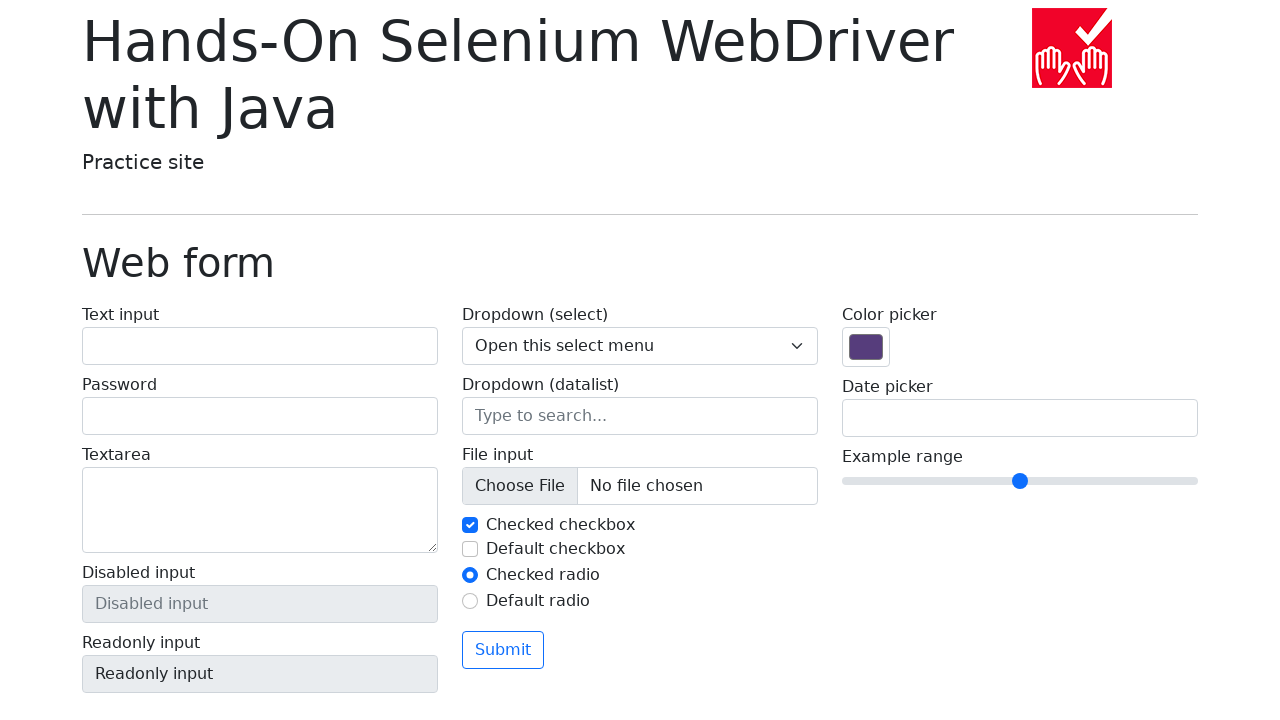

Generated today's date: 03/03/2026
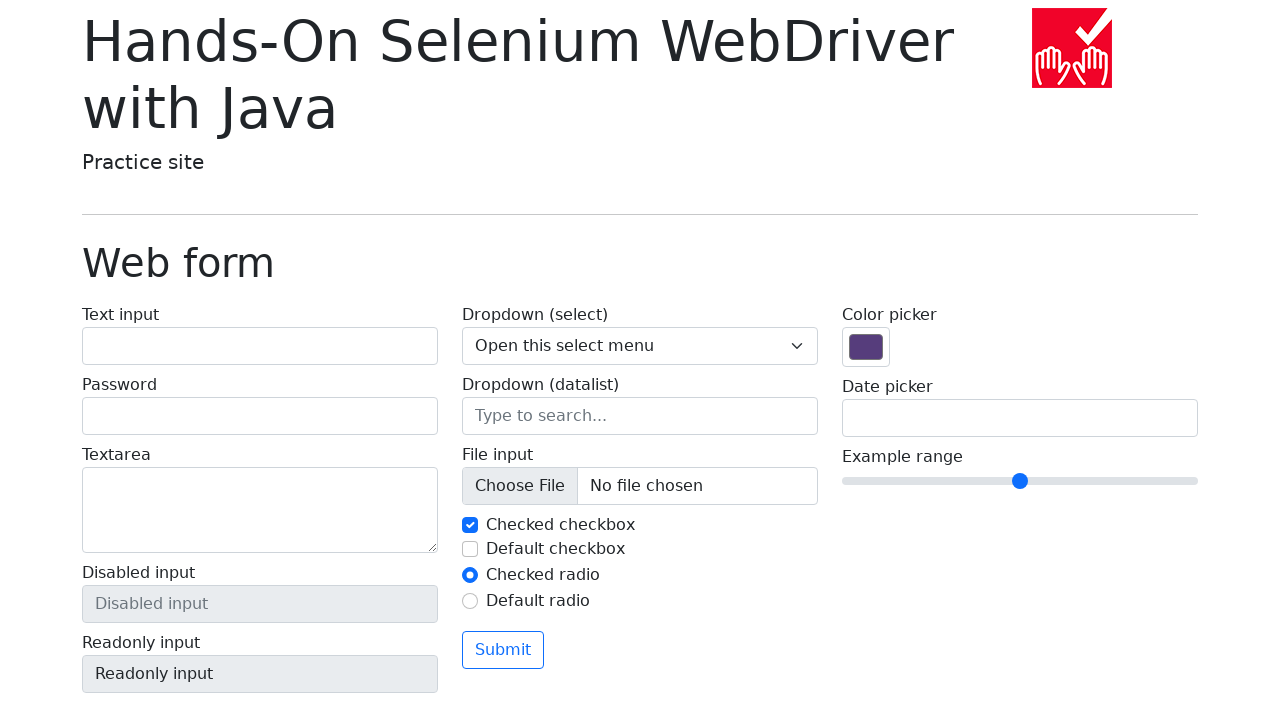

Filled date input field with today's date: 03/03/2026 on input[name='my-date']
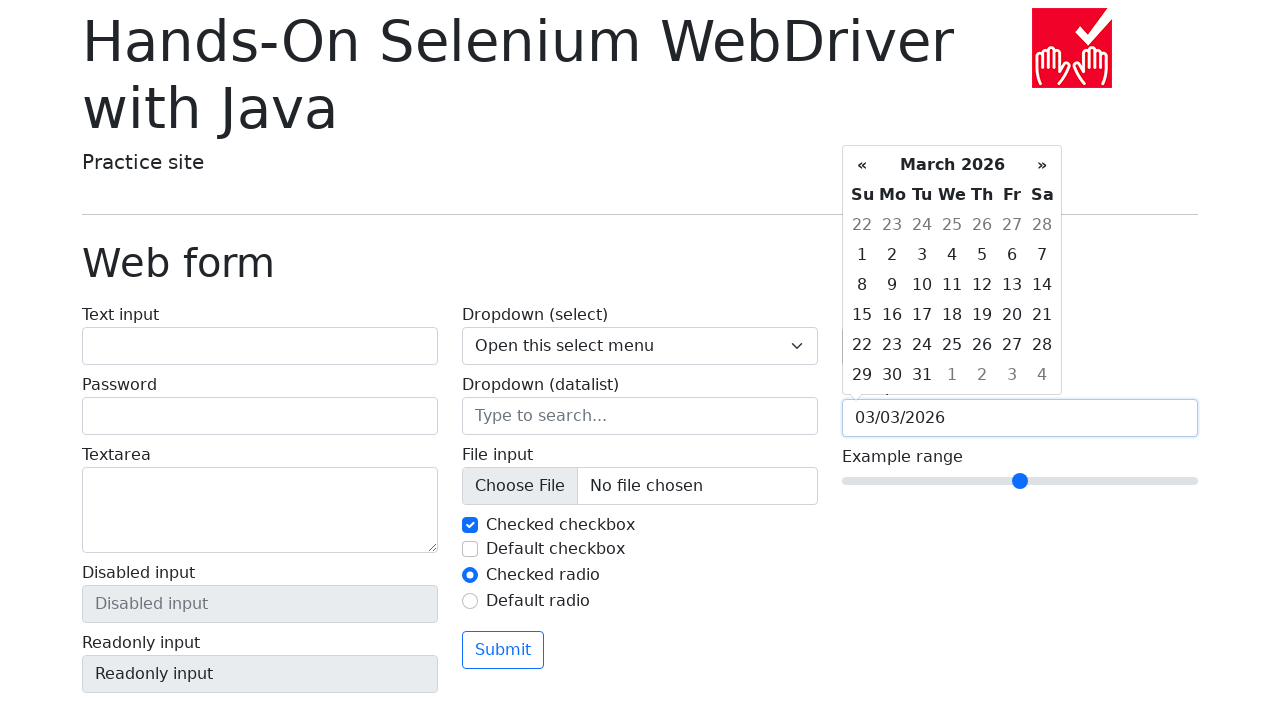

Verified date input field contains the correct value: 03/03/2026
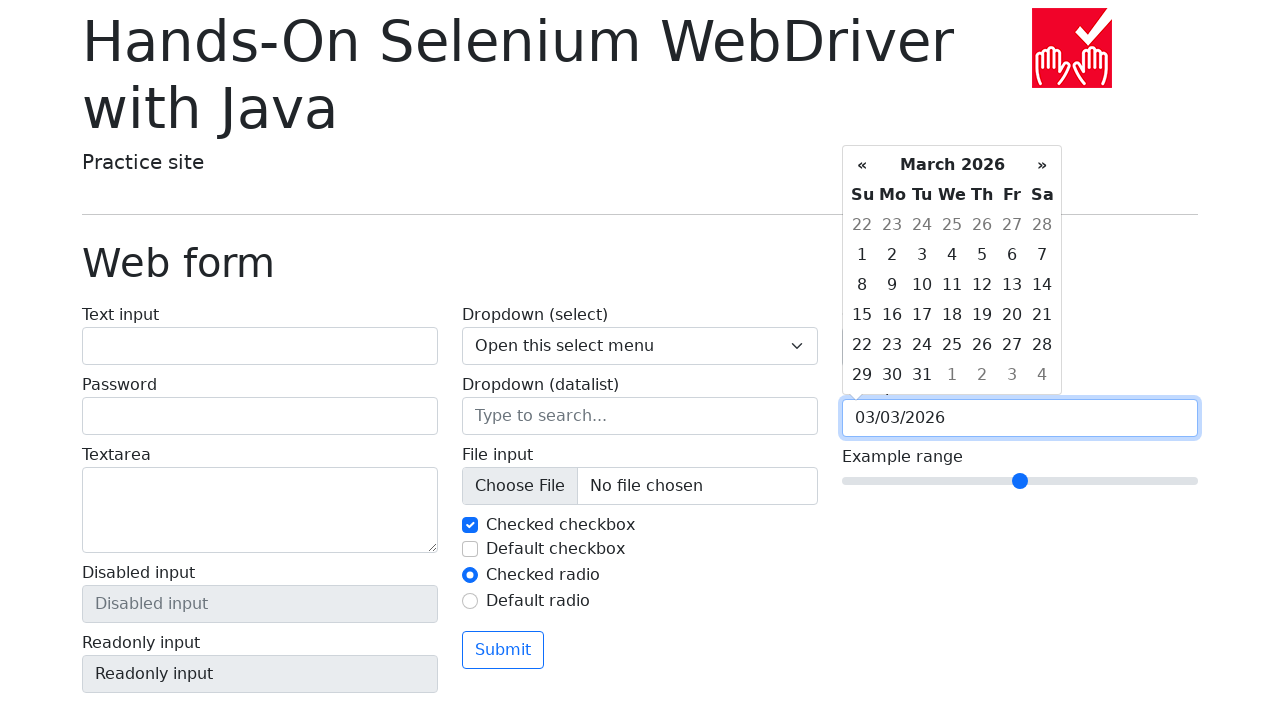

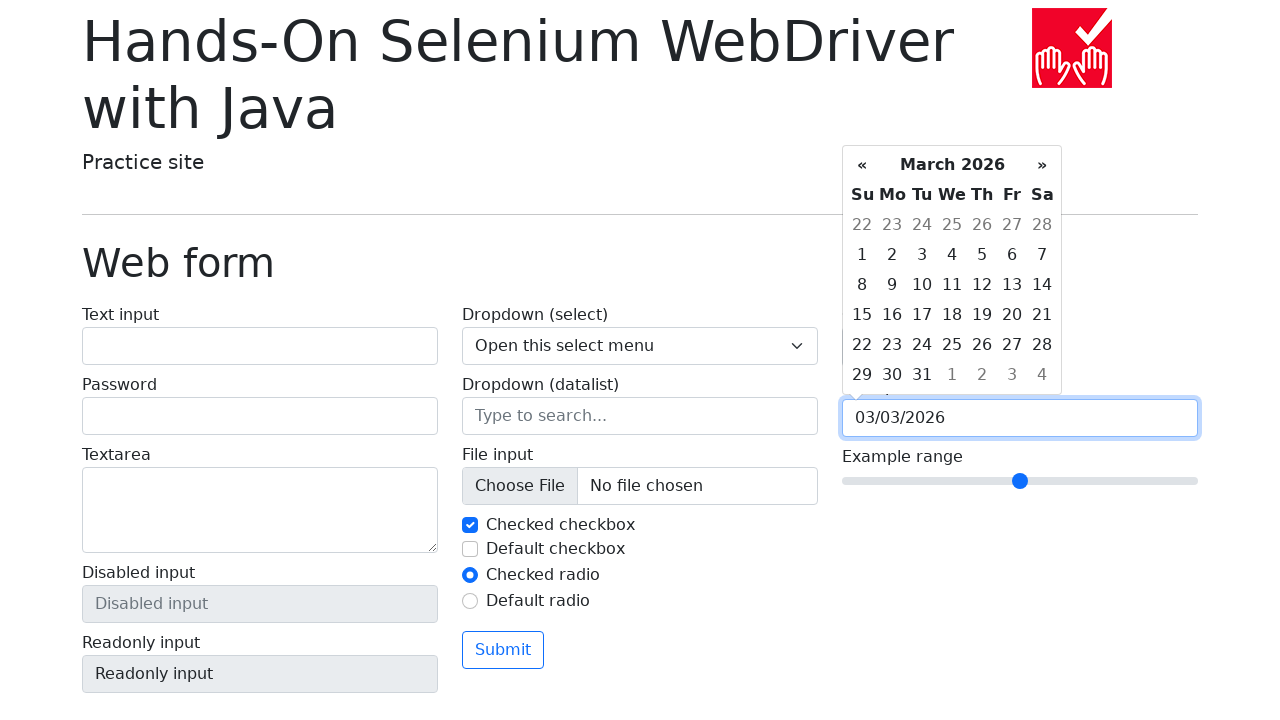